Tests the UK government holiday entitlement calculator by entering hours worked (40 hours) and continuing to the next step of the form.

Starting URL: https://www.gov.uk/calculate-your-holiday-entitlement/y/irregular-hours-and-part-year/2025-02-01

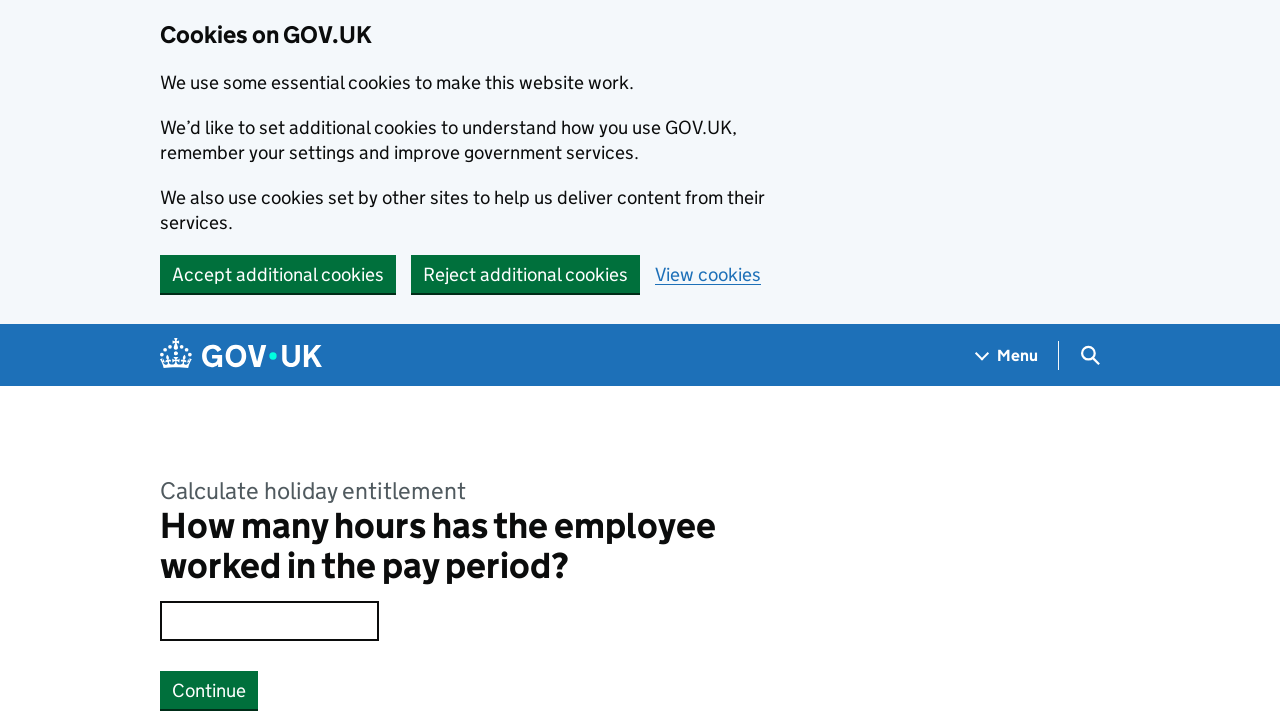

Page title loaded on UK holiday entitlement calculator
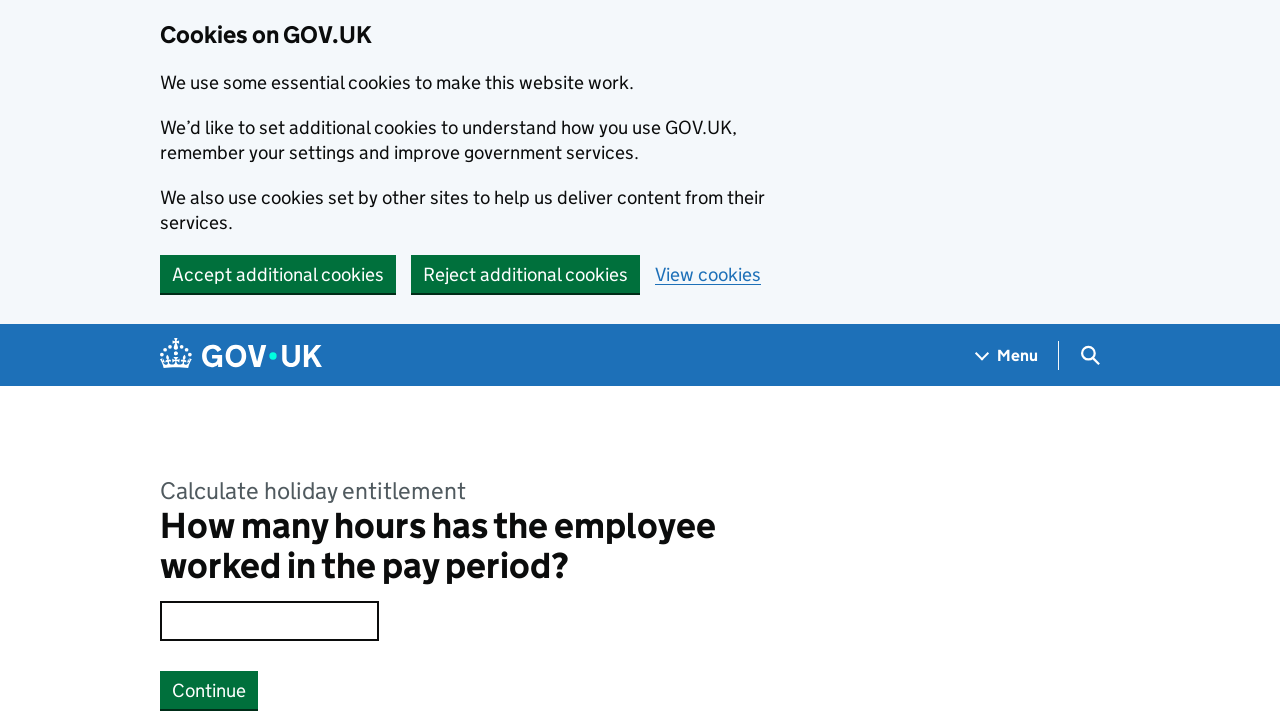

Entered 40 hours in the hours worked field on .gem-c-input
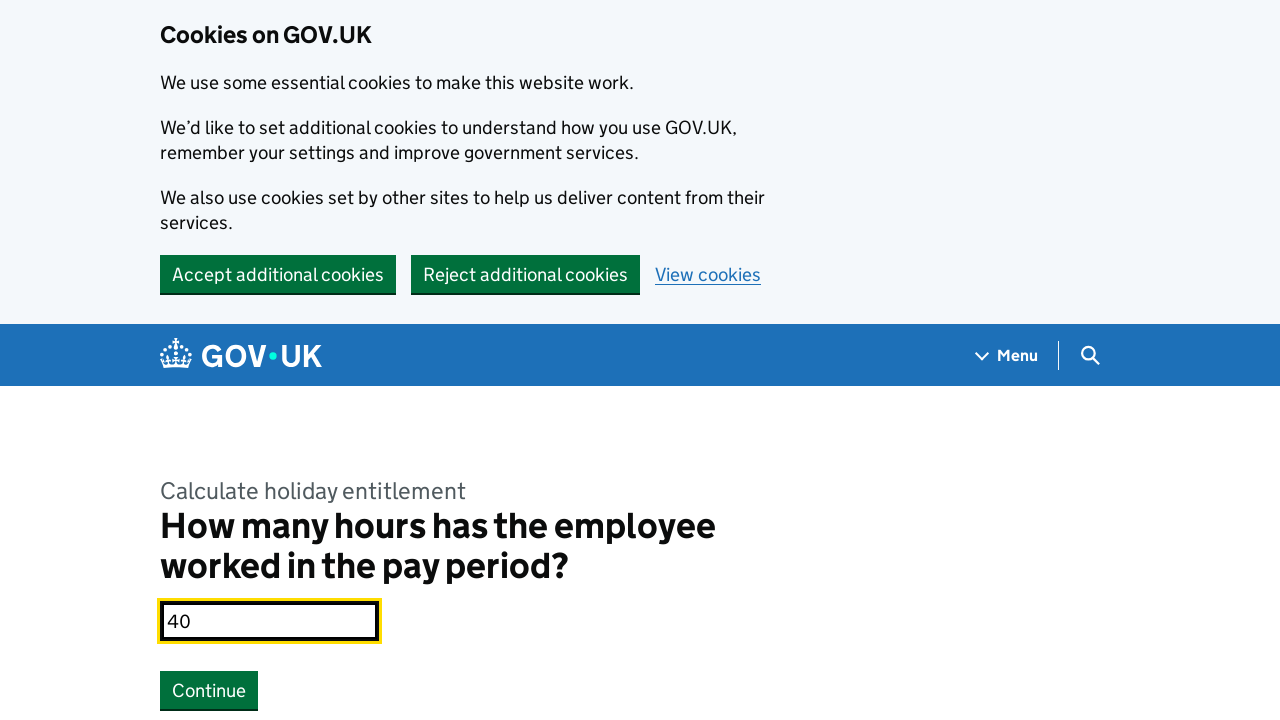

Clicked Continue button to proceed to next step at (209, 690) on internal:role=button[name="Continue"i]
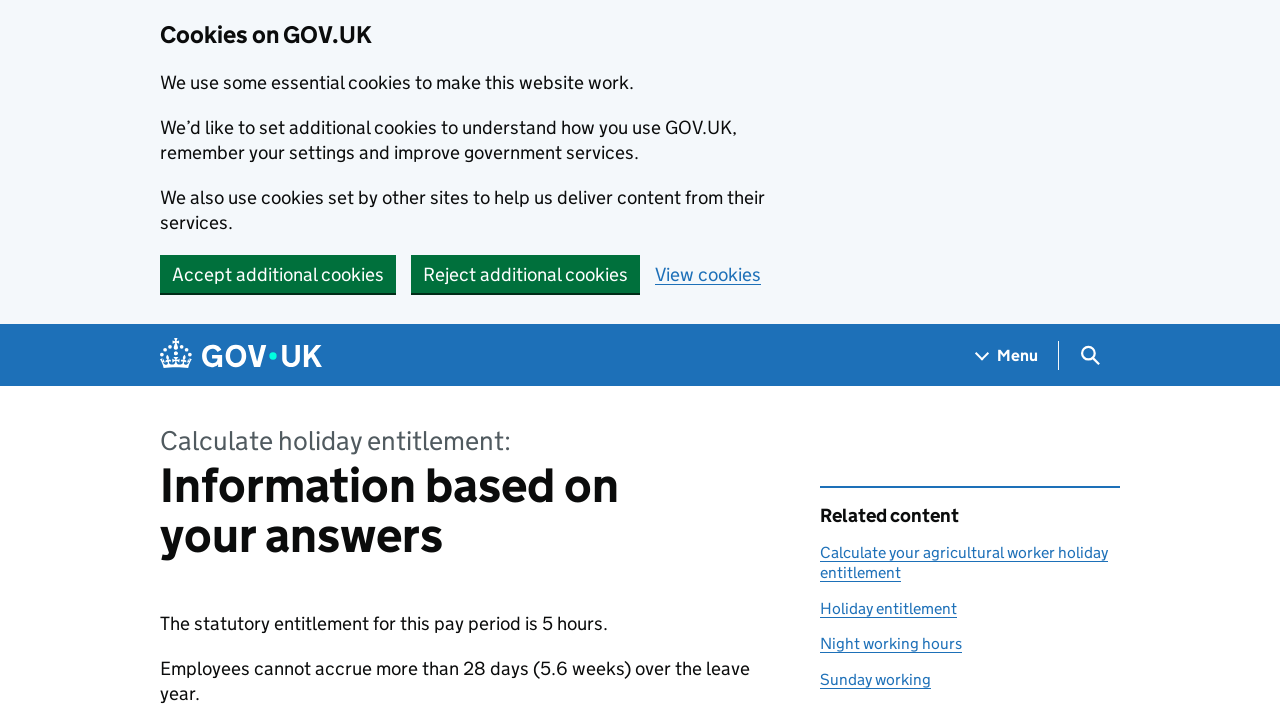

Navigation completed to next step with 40 hours submitted
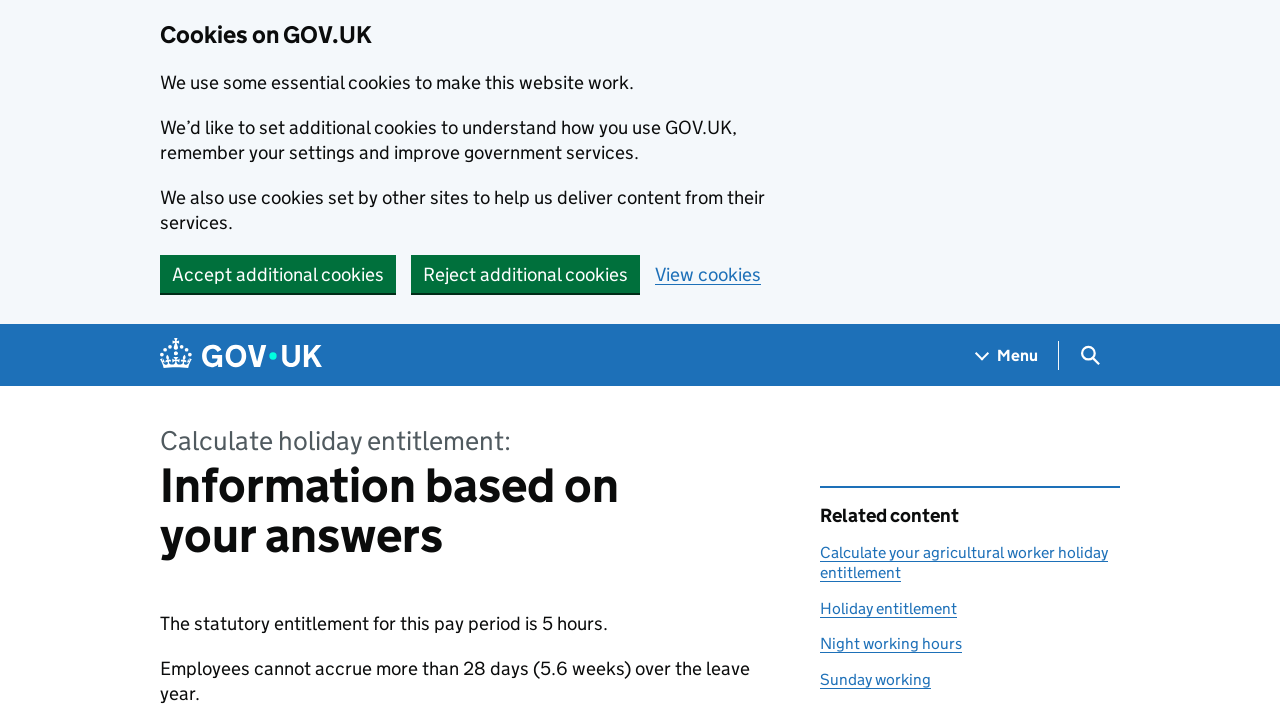

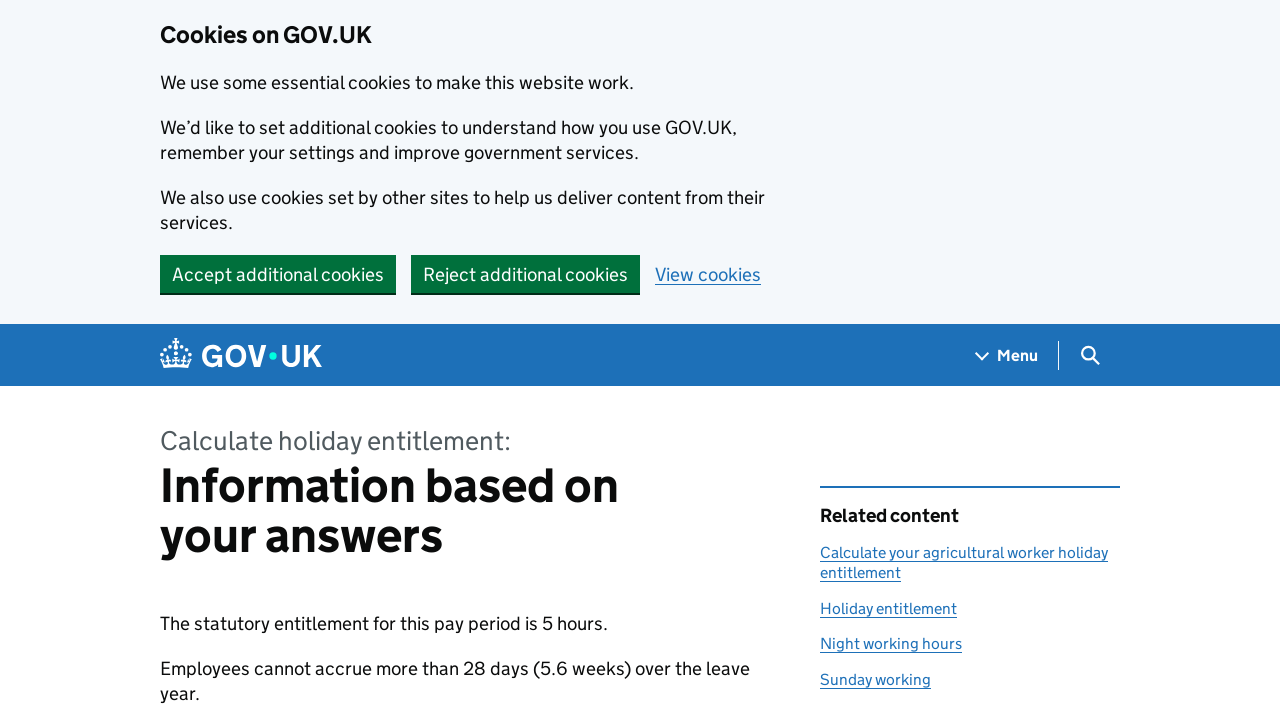